Tests the derivative calculator by entering a mathematical expression (ln(x/2)), submitting it, and clicking the "Show Steps" button to display the calculation steps.

Starting URL: https://www.derivative-calculator.net/

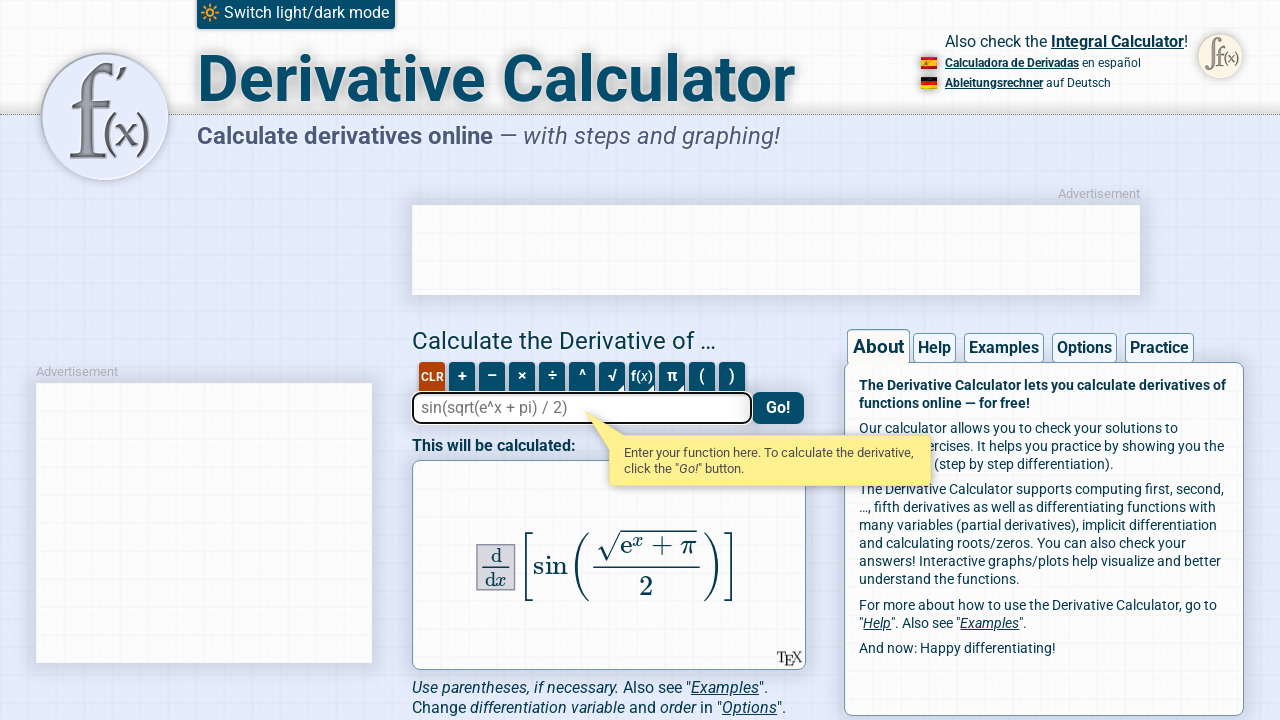

Filled expression field with 'ln(x/2)' on #expression
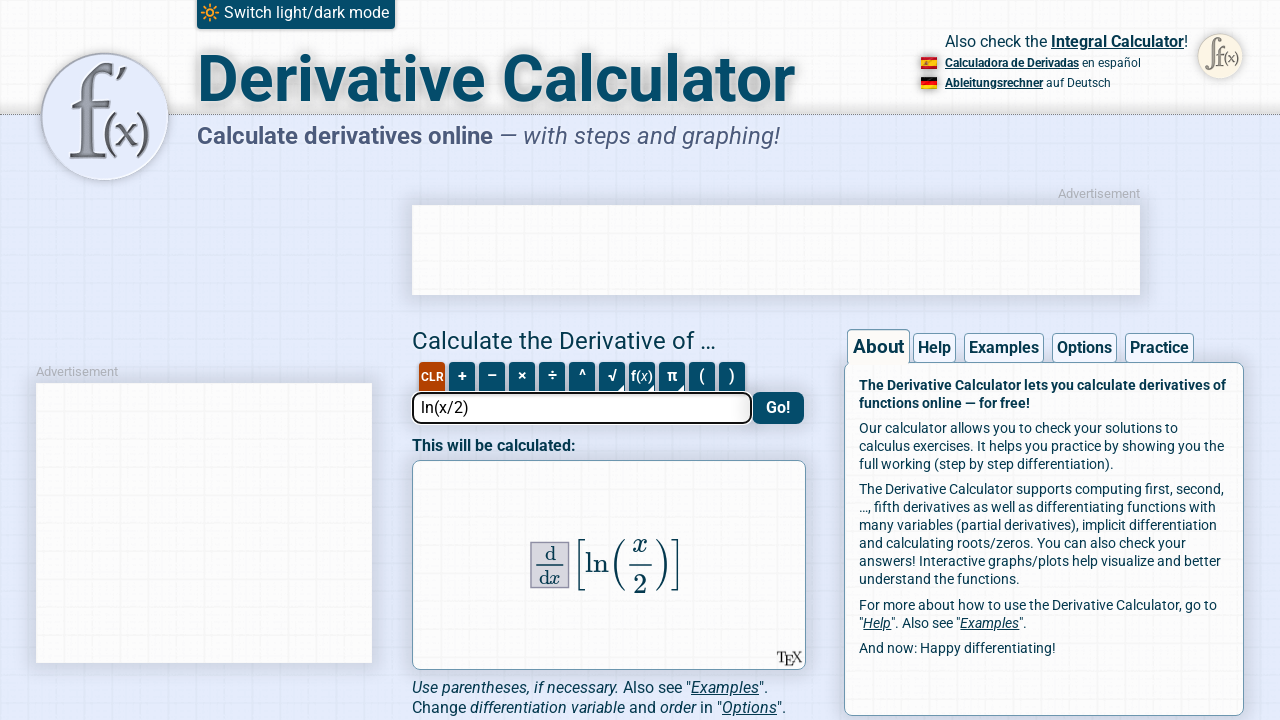

Pressed Enter to submit the mathematical expression on #expression
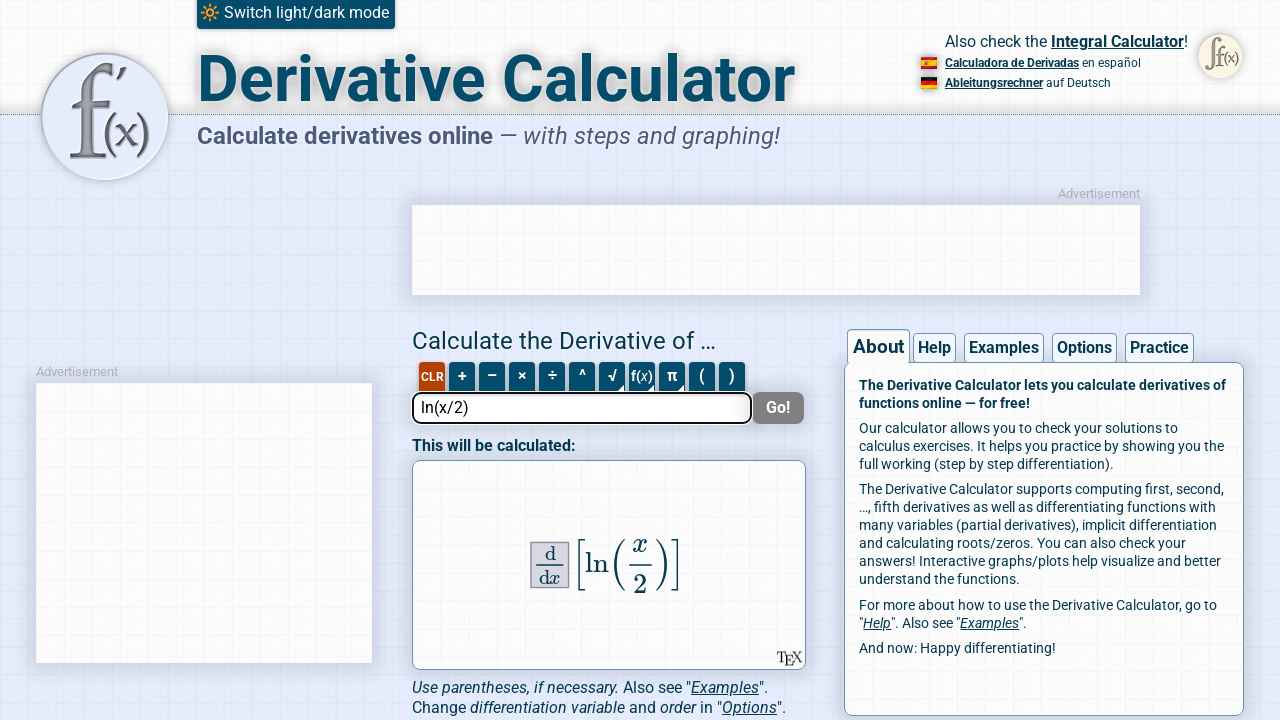

Show Steps button became visible after submission
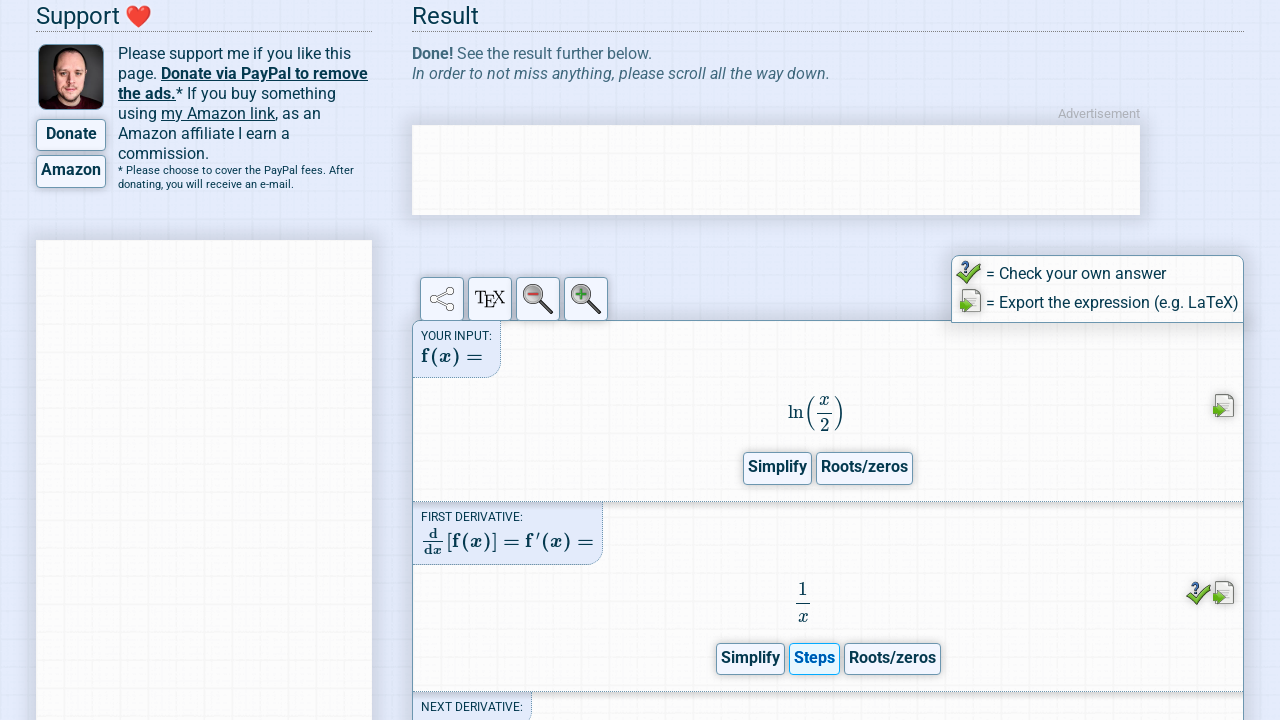

Clicked the Show Steps button to display calculation steps at (814, 659) on .show-steps-button
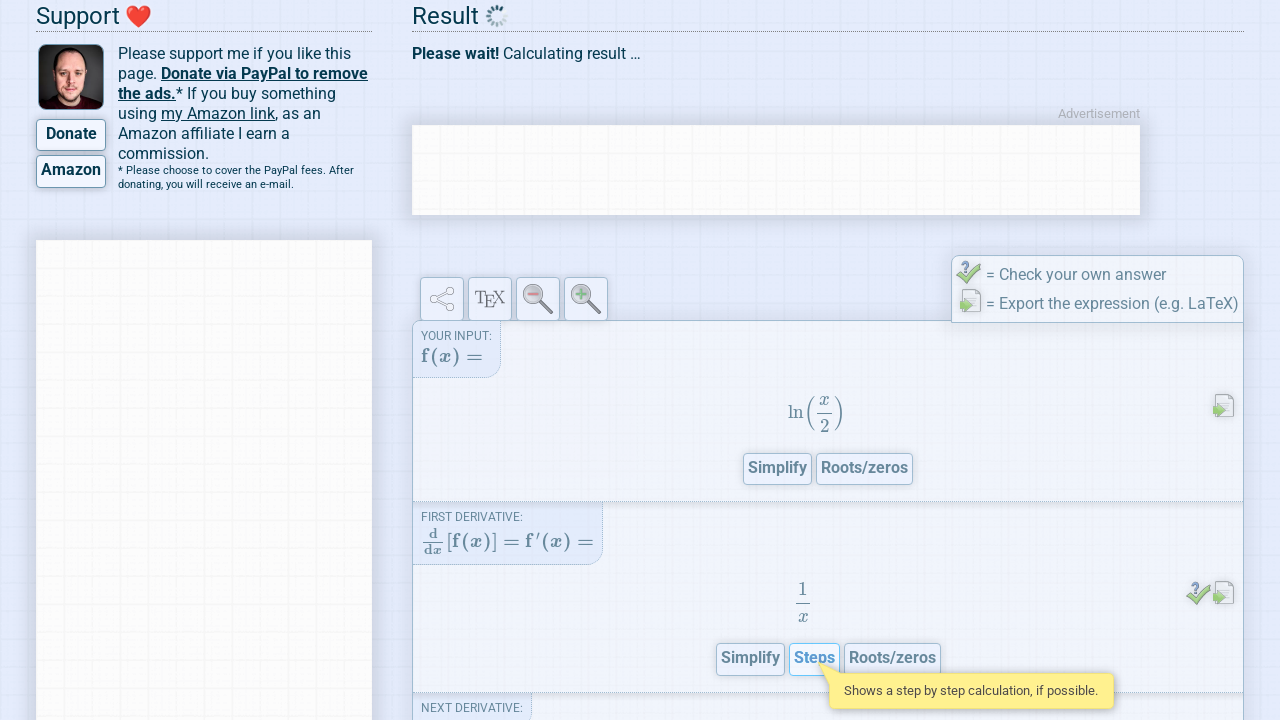

Calculation content loaded and became visible
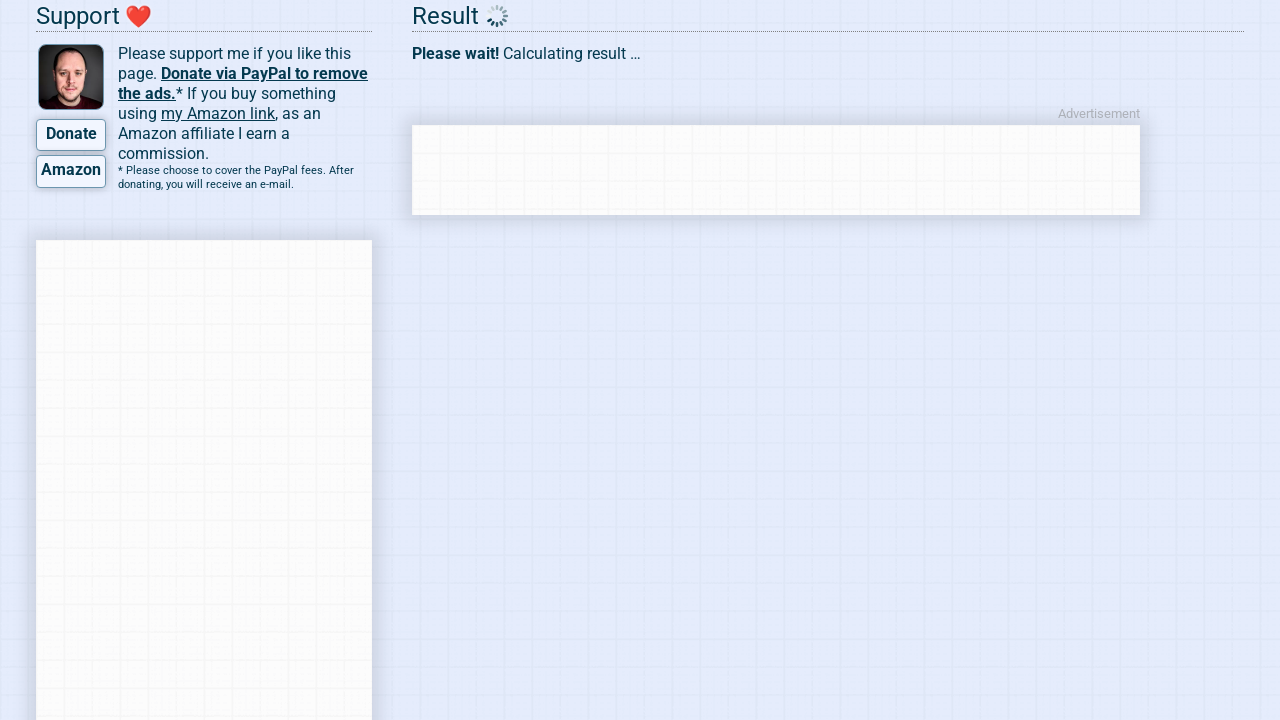

Math calculations rendered successfully
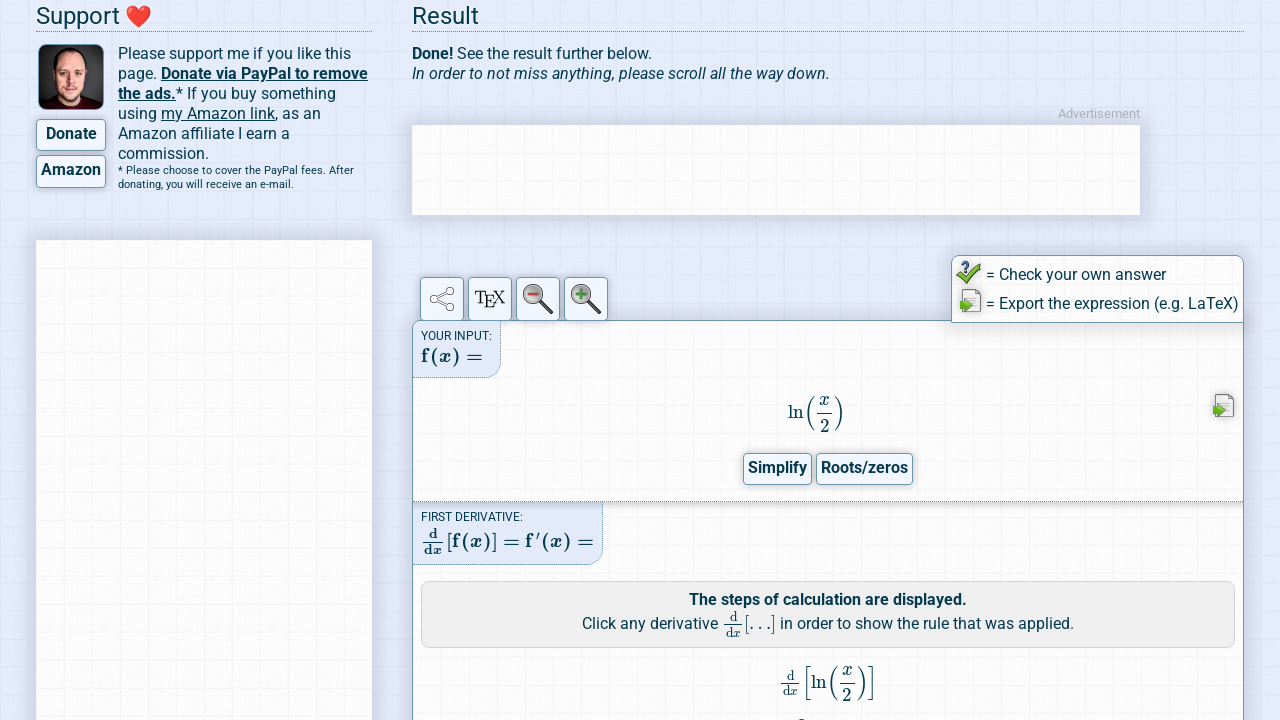

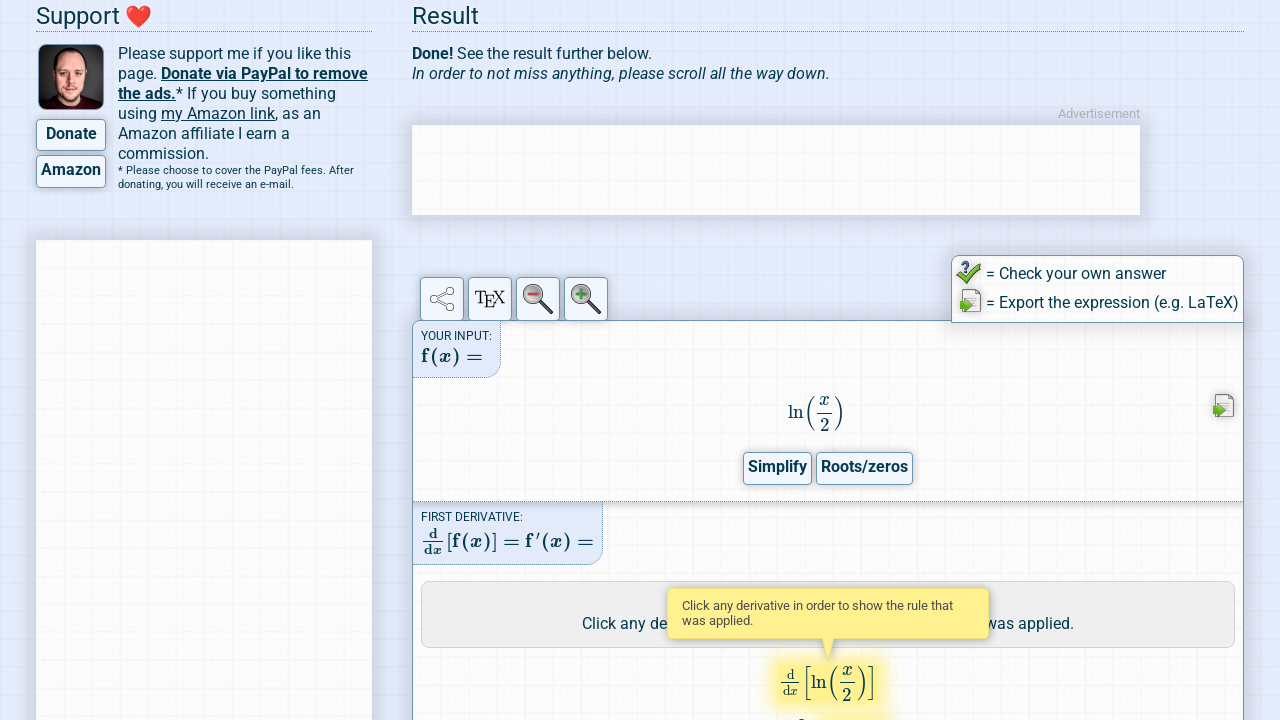